Tests that clicking the random blog posts element randomizes and changes the displayed content

Starting URL: https://idvorkin.github.io/todo_enjoy

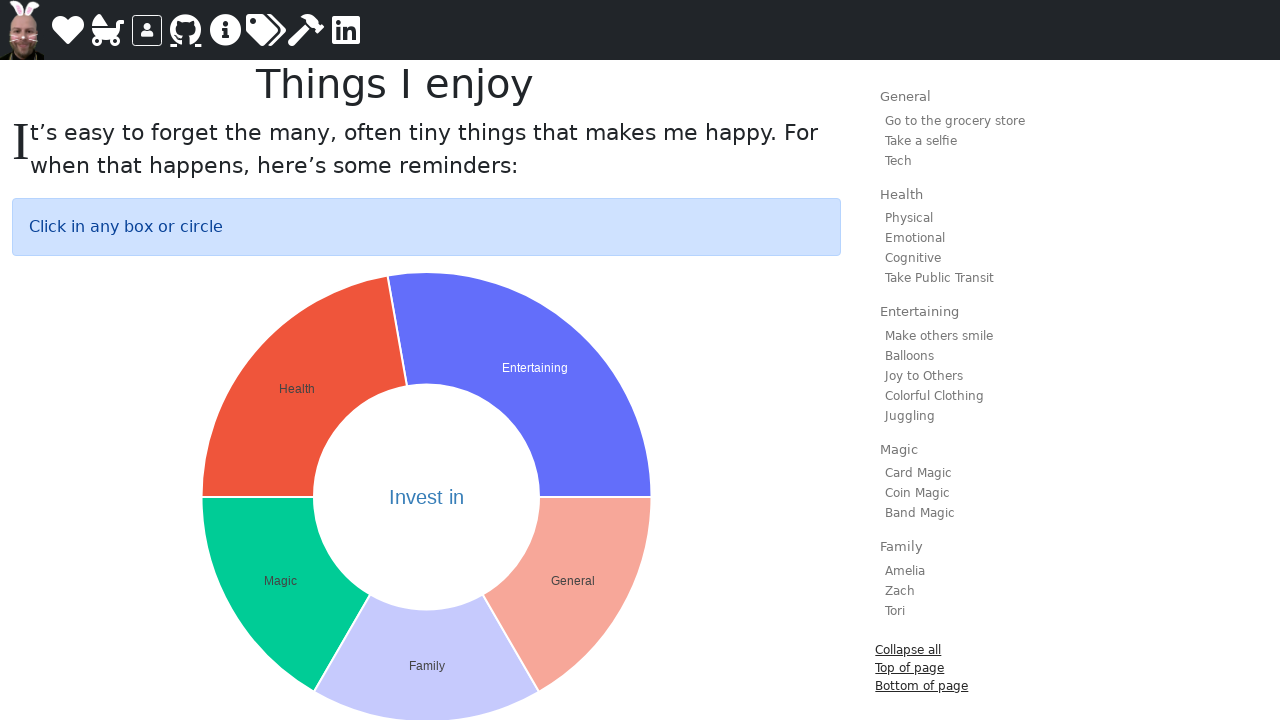

Located the random blog posts element
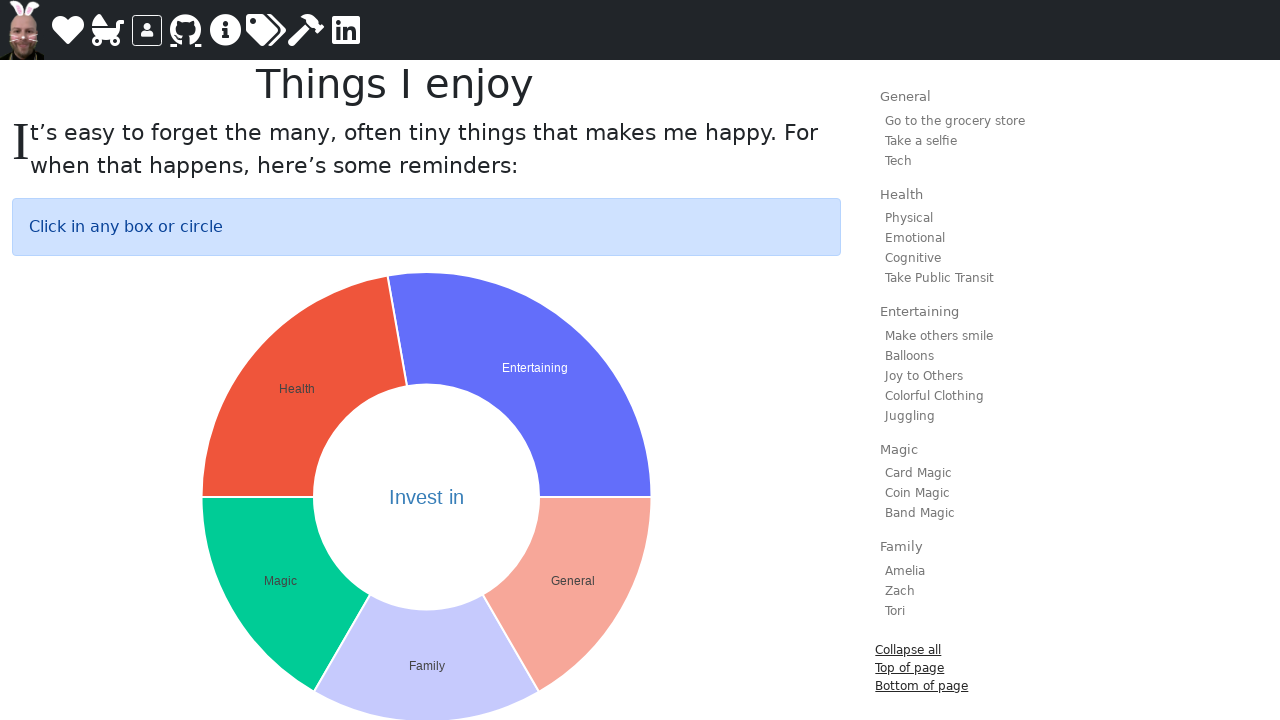

Retrieved original blog post text content
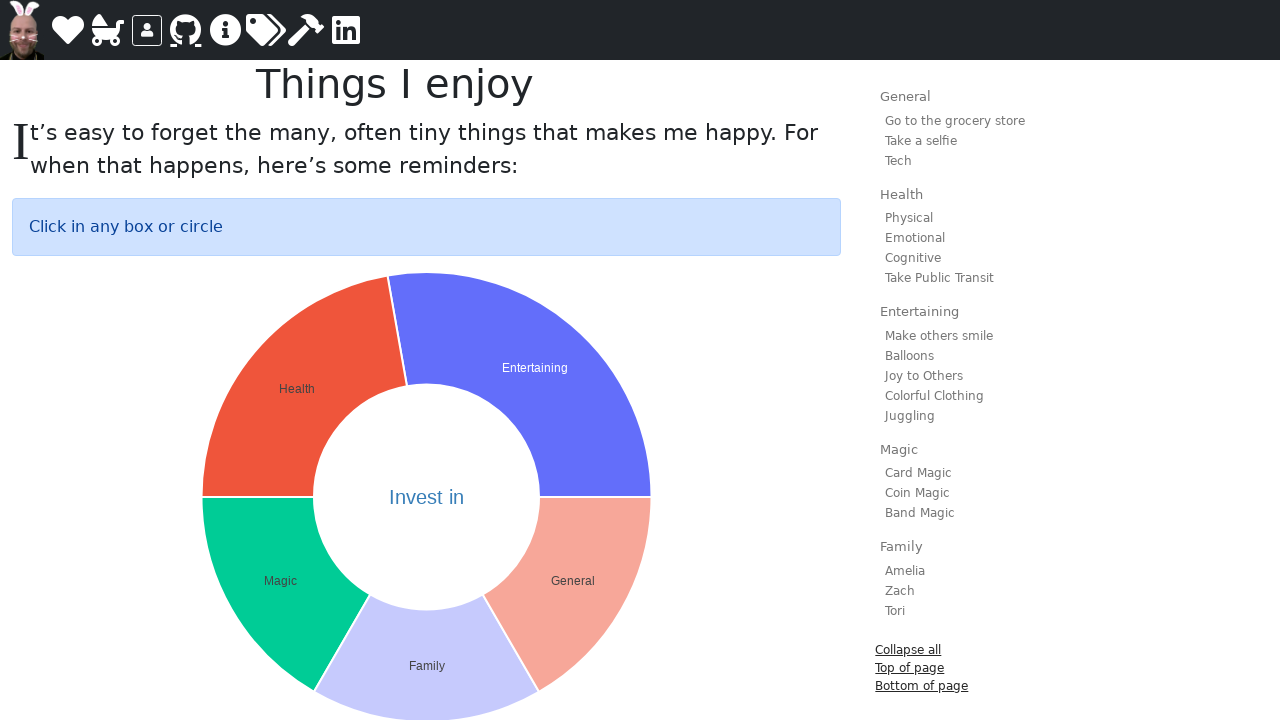

Clicked random blog posts element to randomize at (427, 360) on #random-blog-posts
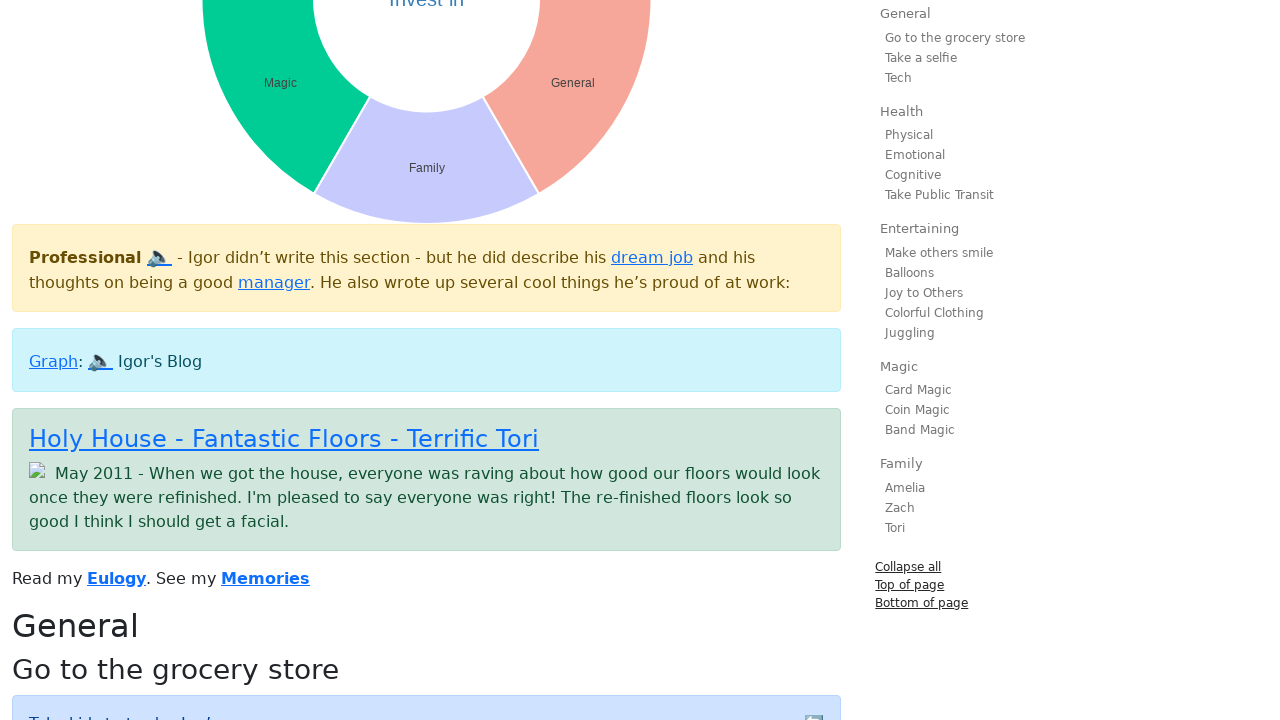

Waited 500ms for content to update
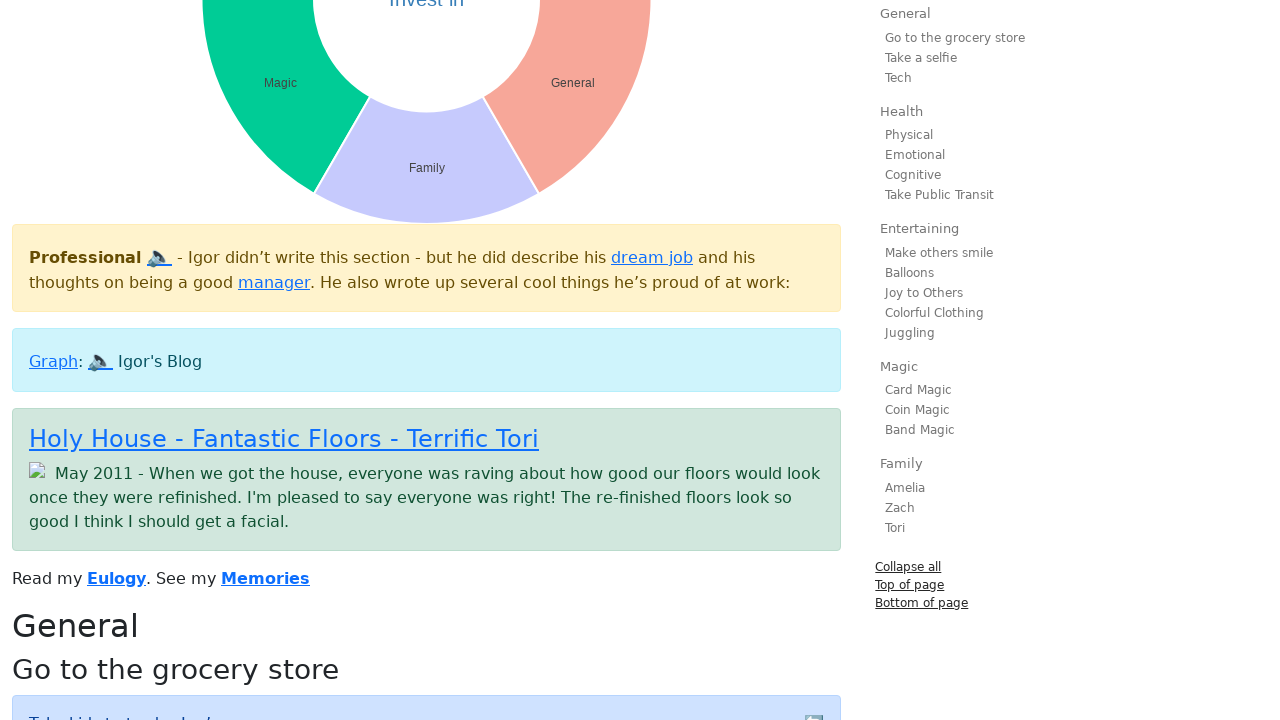

Retrieved new blog post text content after click
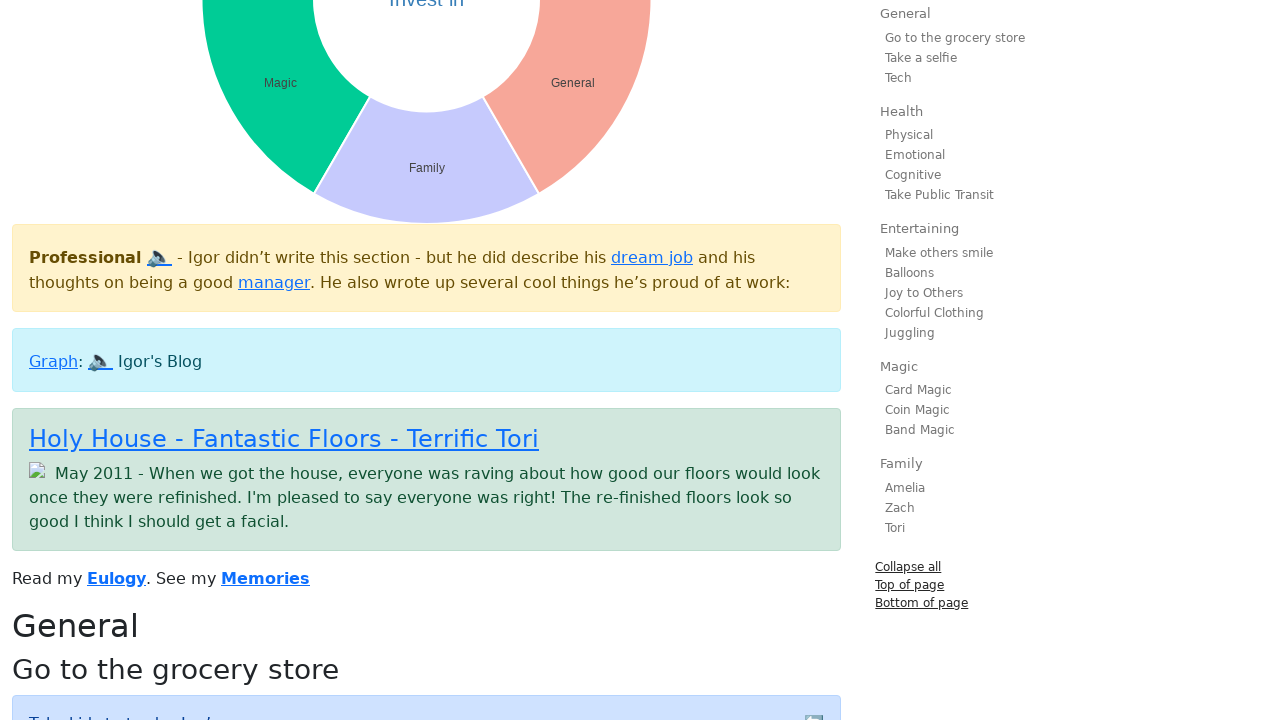

Verified that blog post content changed after clicking random element
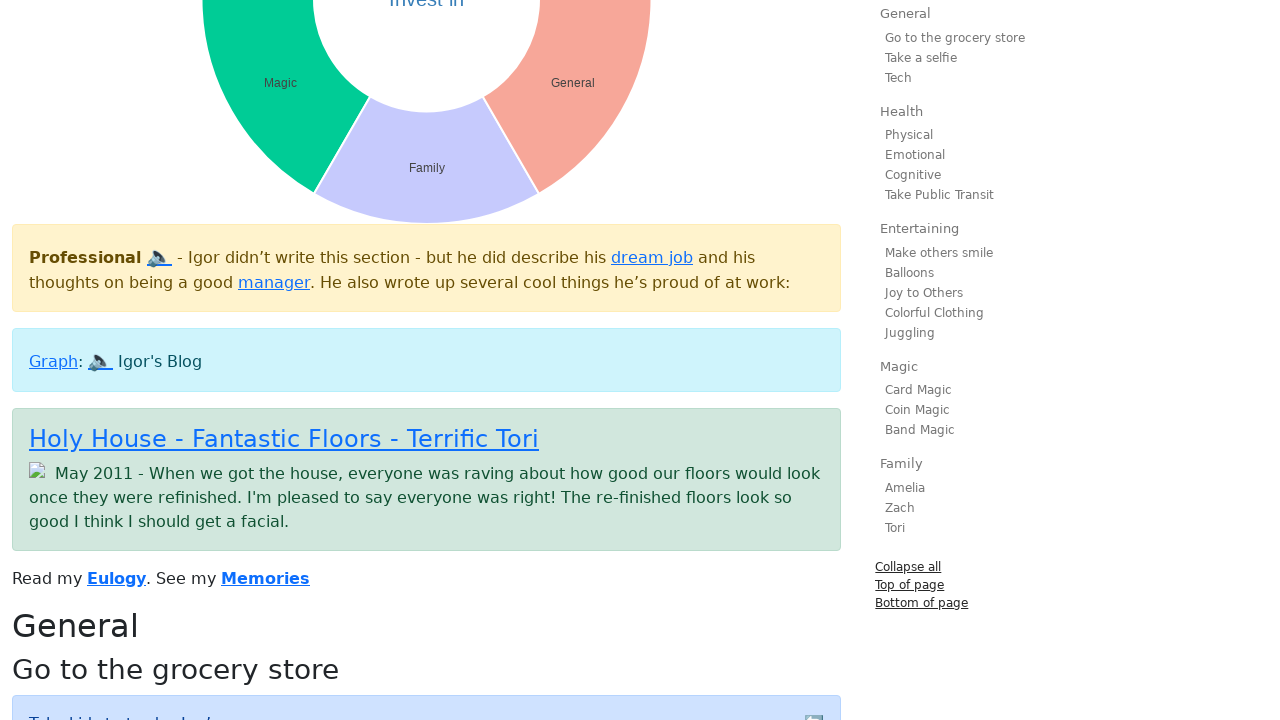

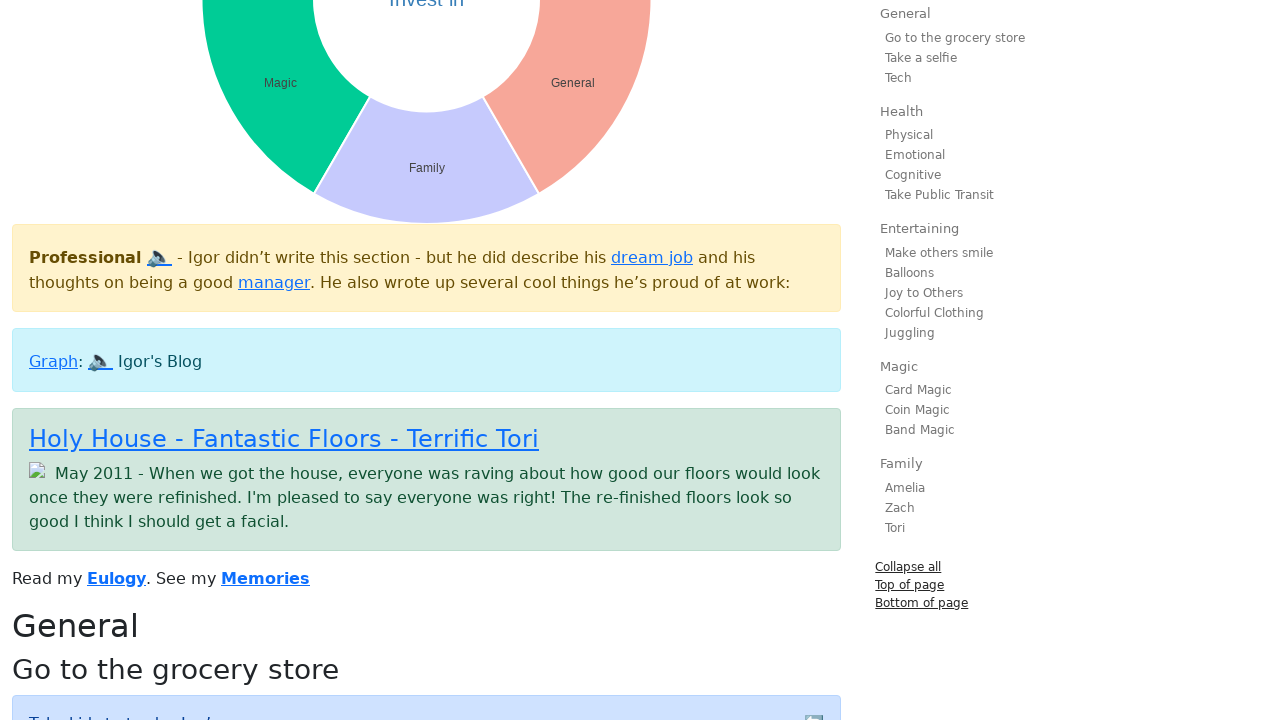